Navigates to HYR Tutorials website and verifies the page title matches the expected value

Starting URL: https://www.hyrtutorials.com/

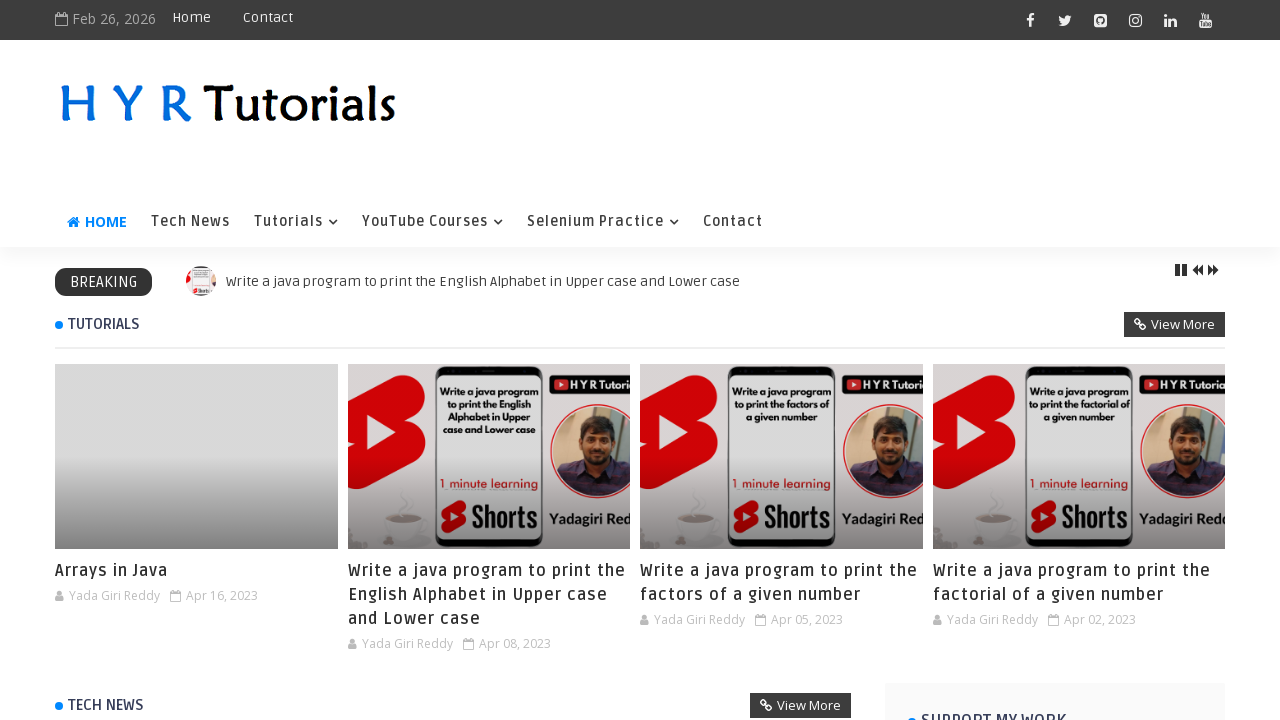

Navigated to HYR Tutorials website at https://www.hyrtutorials.com/
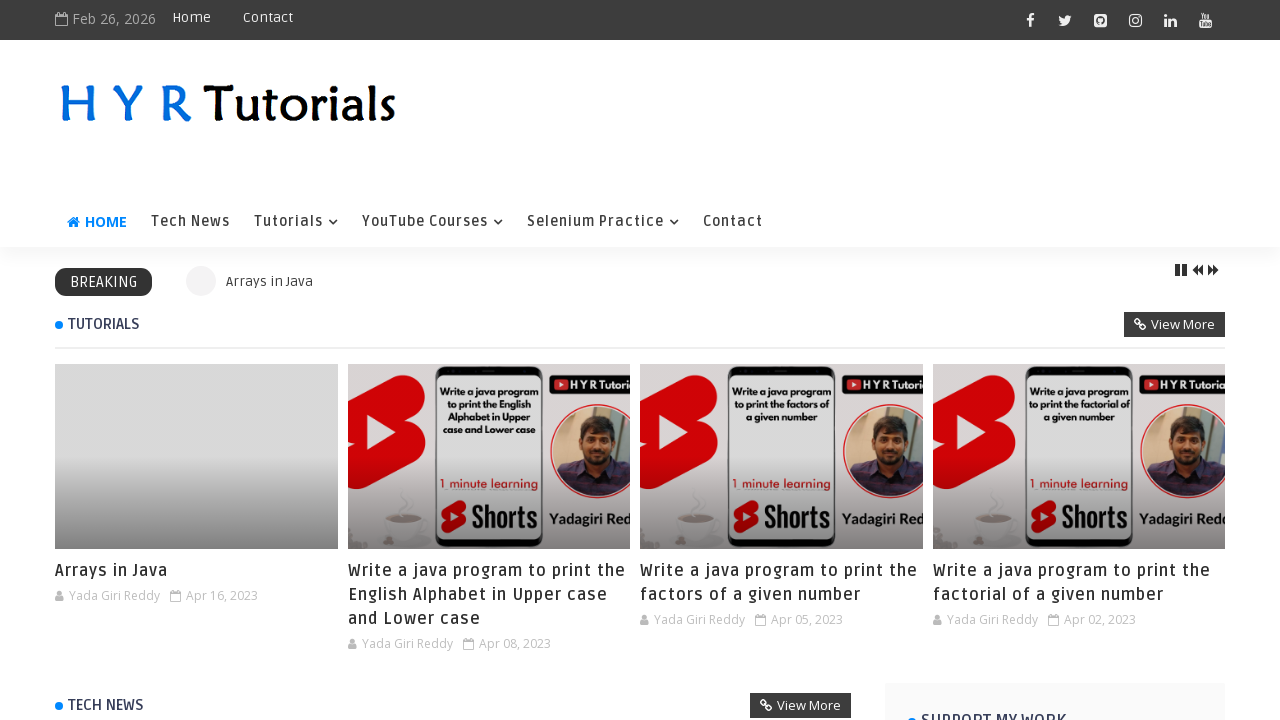

Retrieved page title
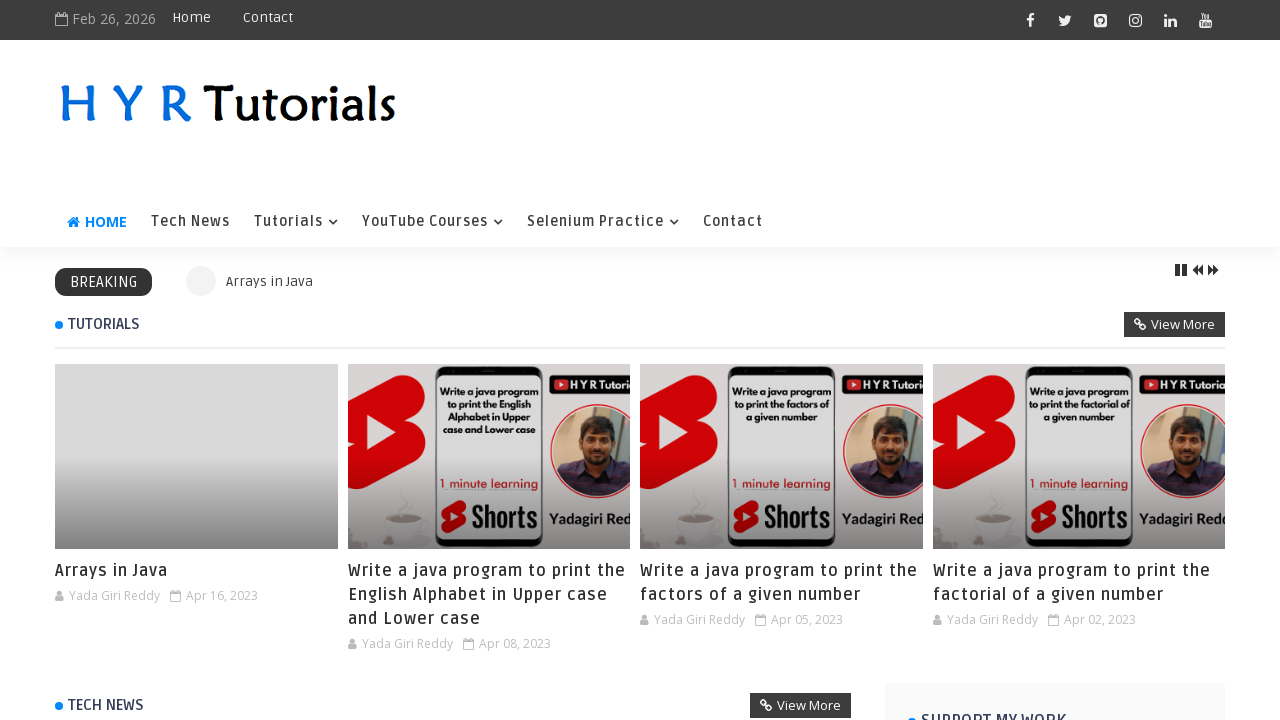

Set expected title to 'H Y R Tutorials - H Y R Tutorials'
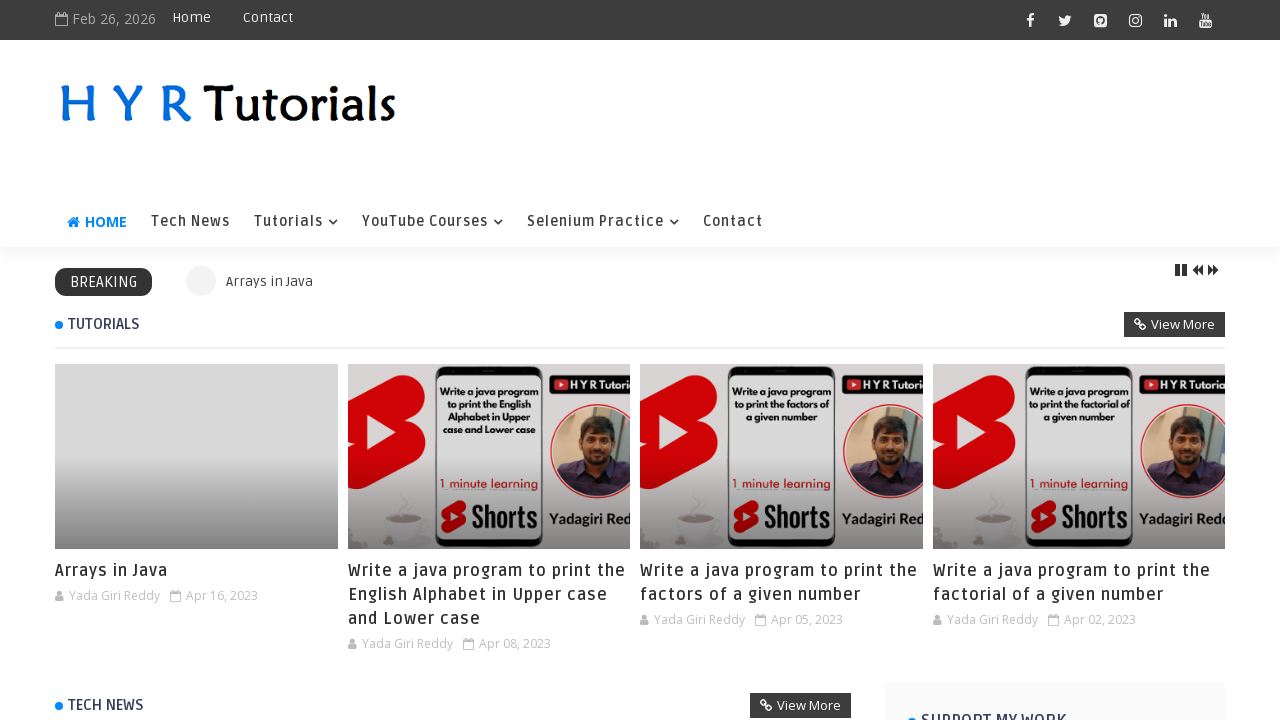

Verified page title matches expected value
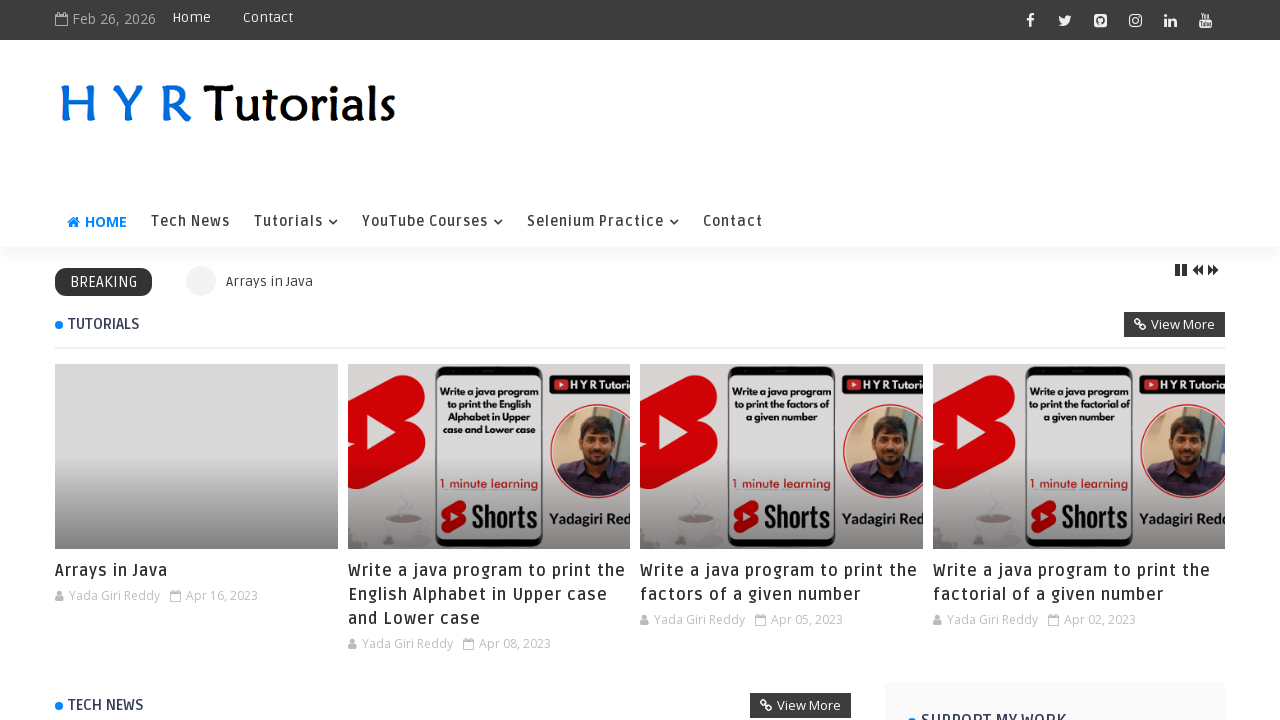

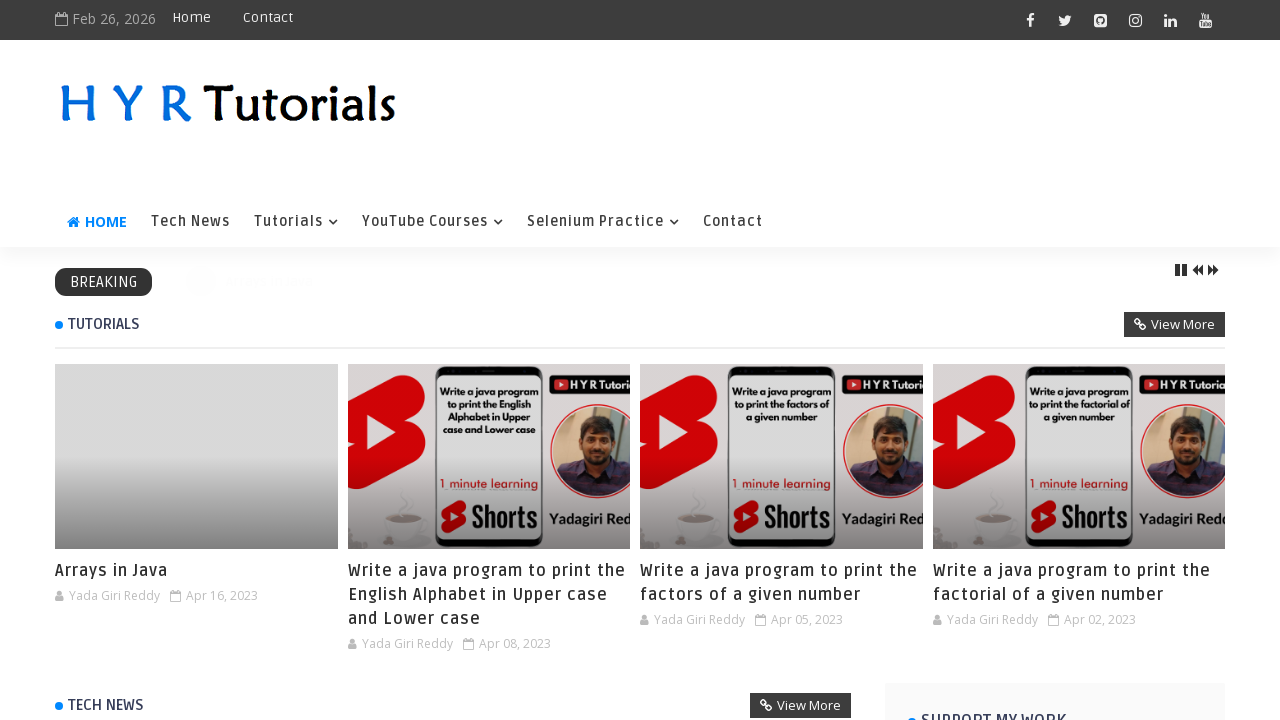